Tests show/hide textbox functionality by clicking hide and show buttons, then typing in the textbox

Starting URL: https://codenboxautomationlab.com/practice/

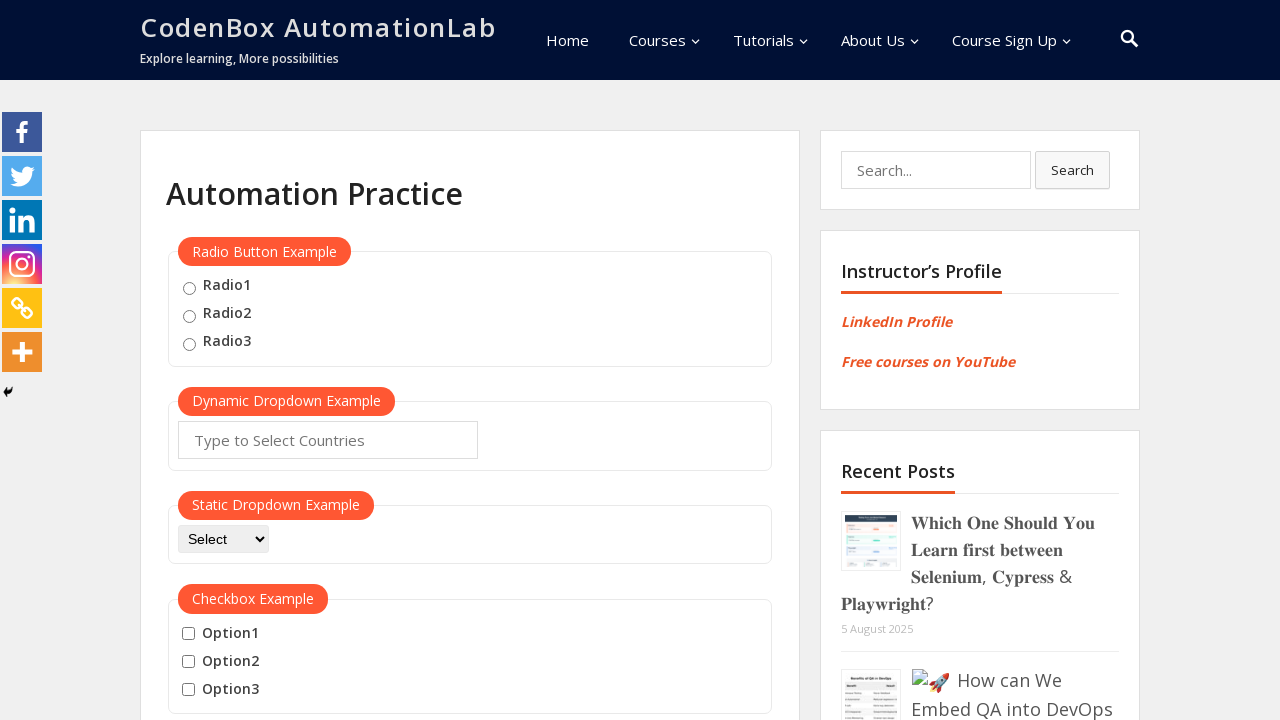

Clicked hide textbox button at (208, 360) on #hide-textbox
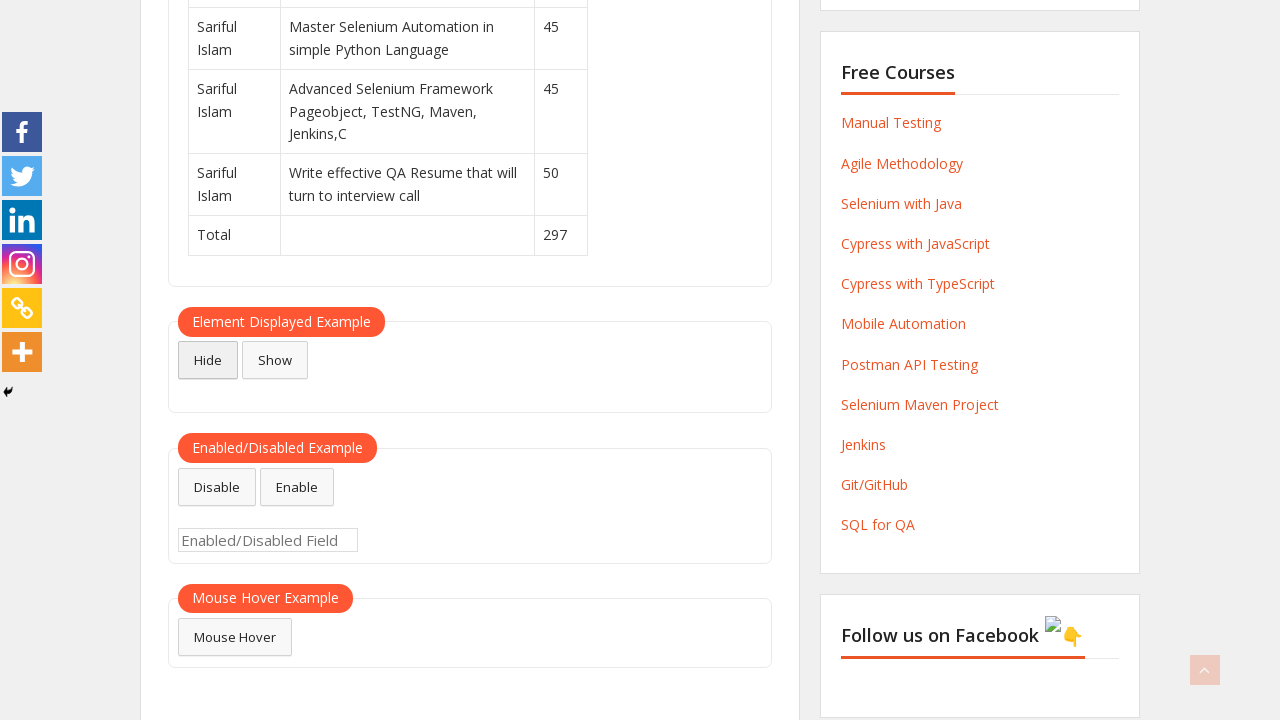

Clicked show textbox button at (275, 360) on #show-textbox
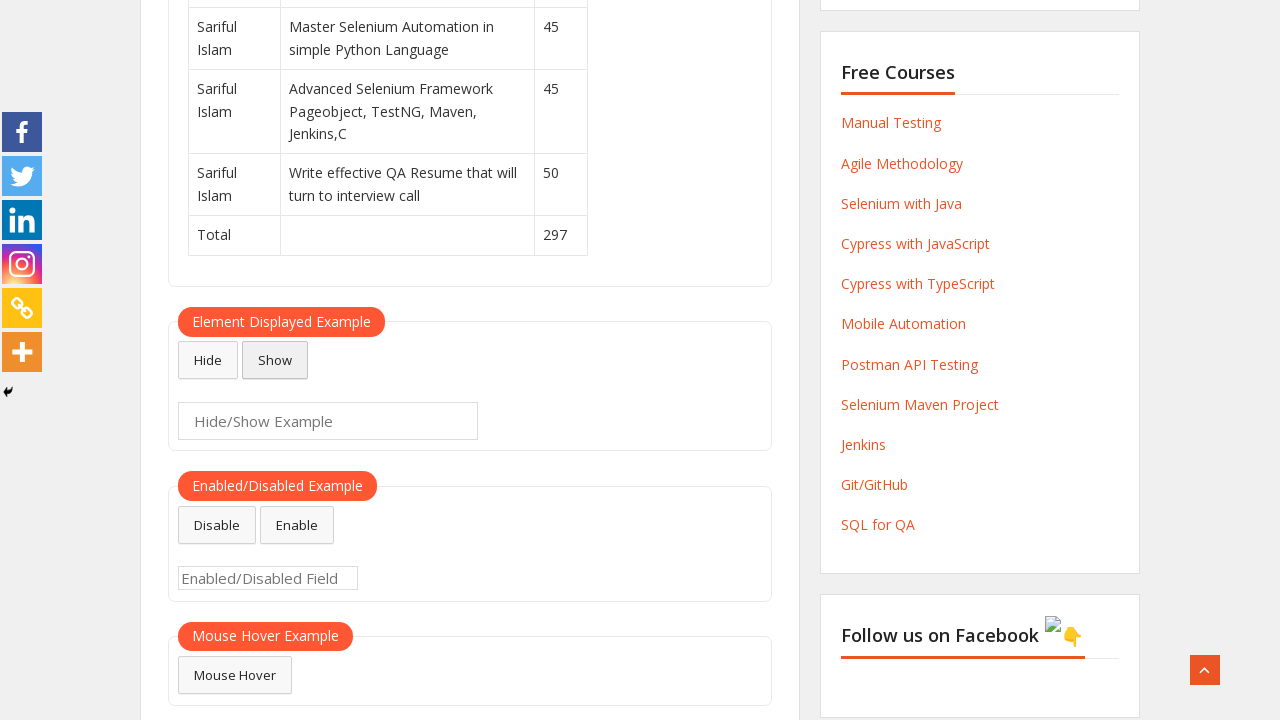

Verified textbox is visible
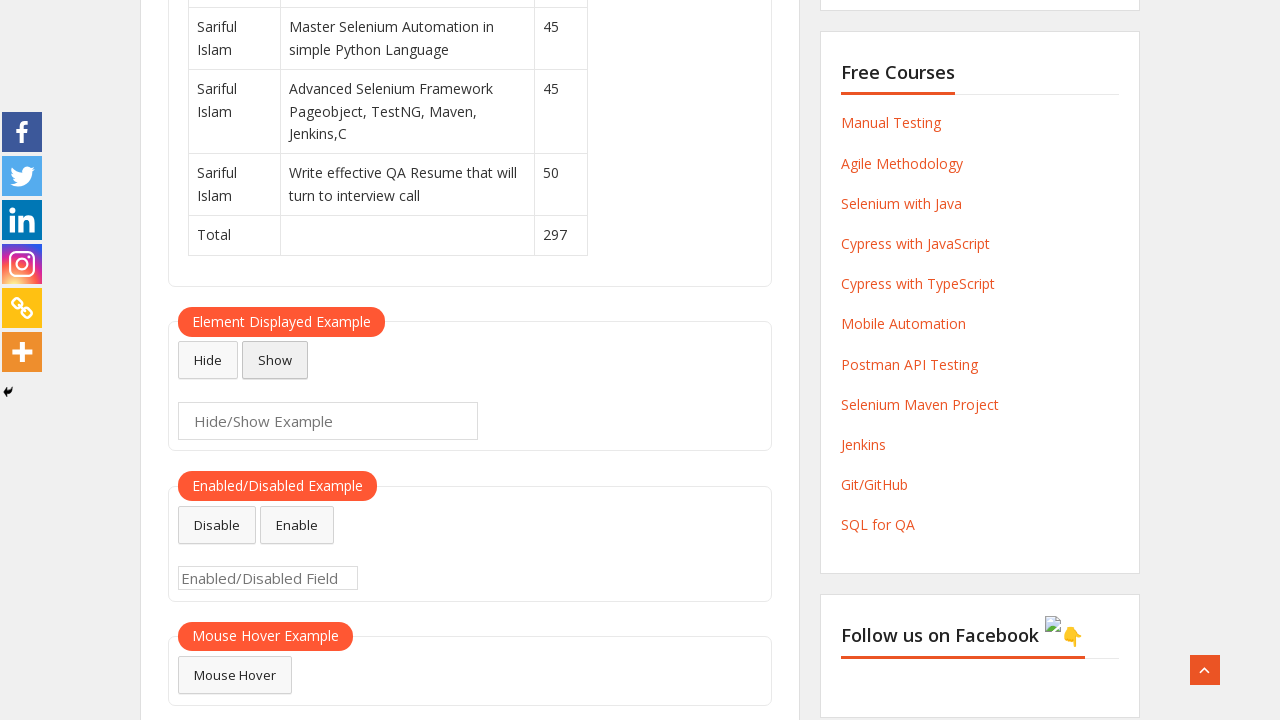

Typed 'testinput' in the textbox on #displayed-text
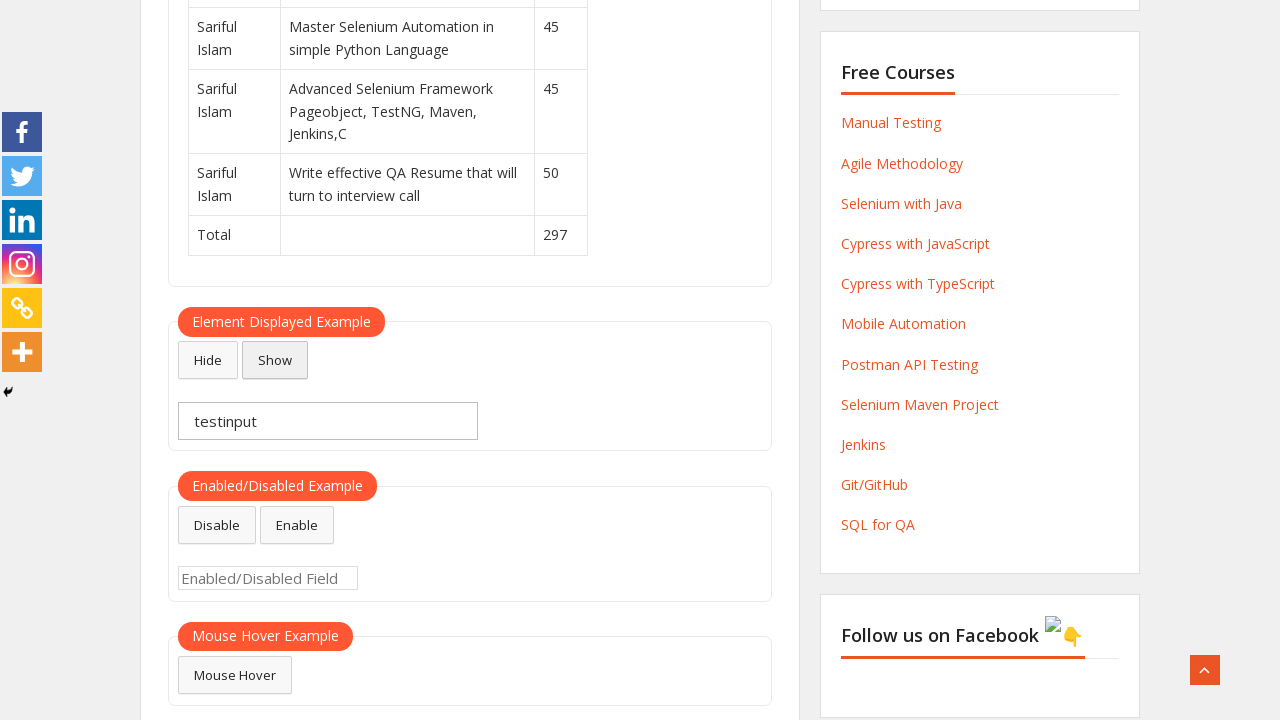

Verified textbox value equals 'testinput'
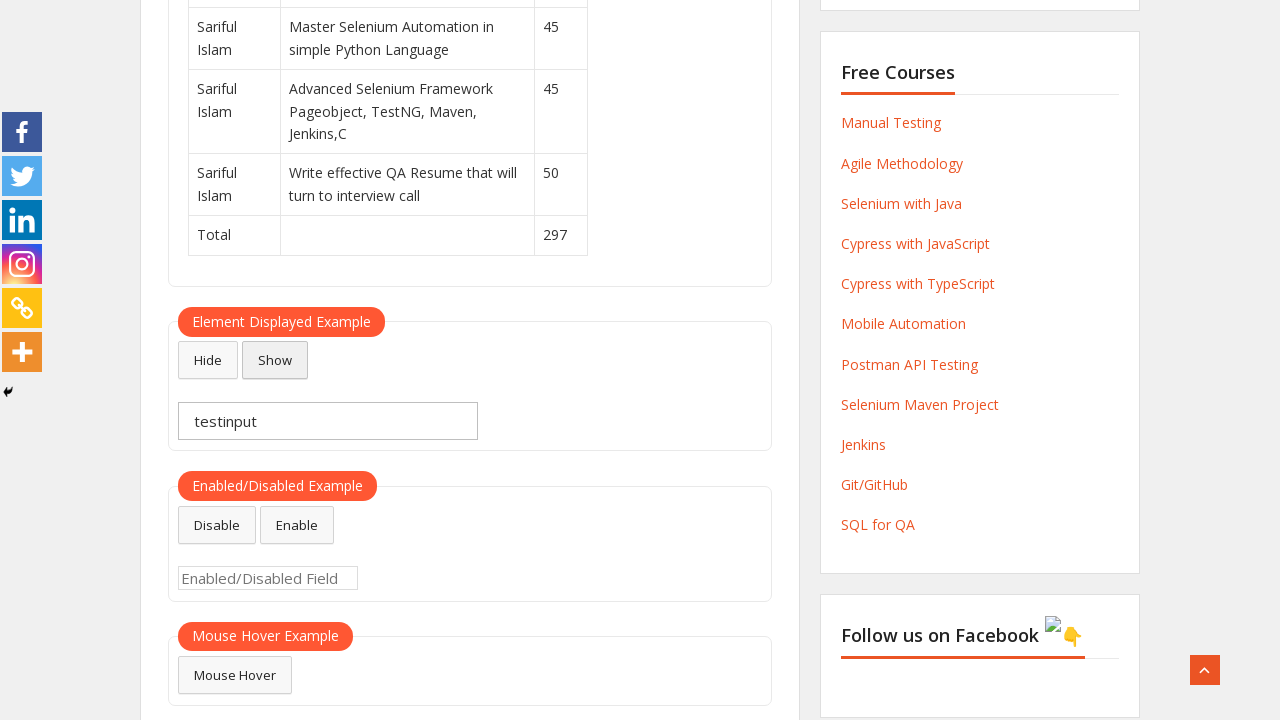

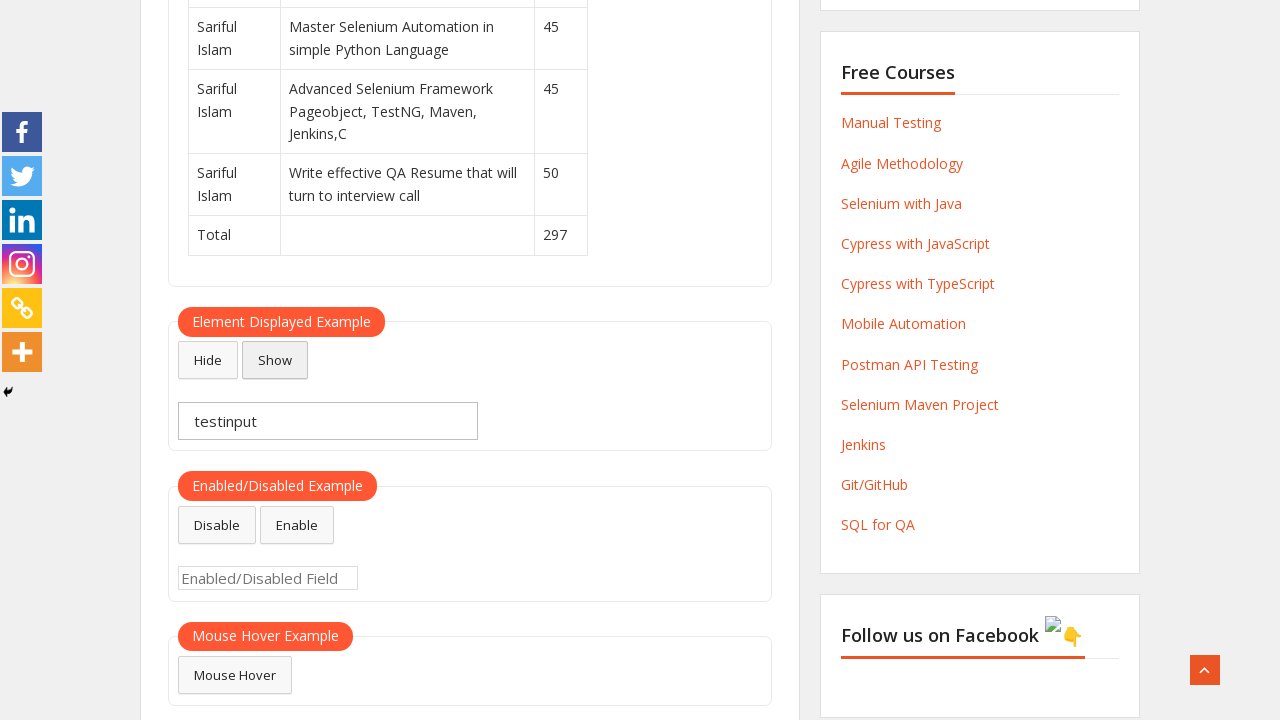